Opens multiple navigation links (Downloads, Documentation, Projects, Support, Blog) from the Selenium website in new tabs and then switches through each tab to verify they opened correctly.

Starting URL: https://www.selenium.dev/

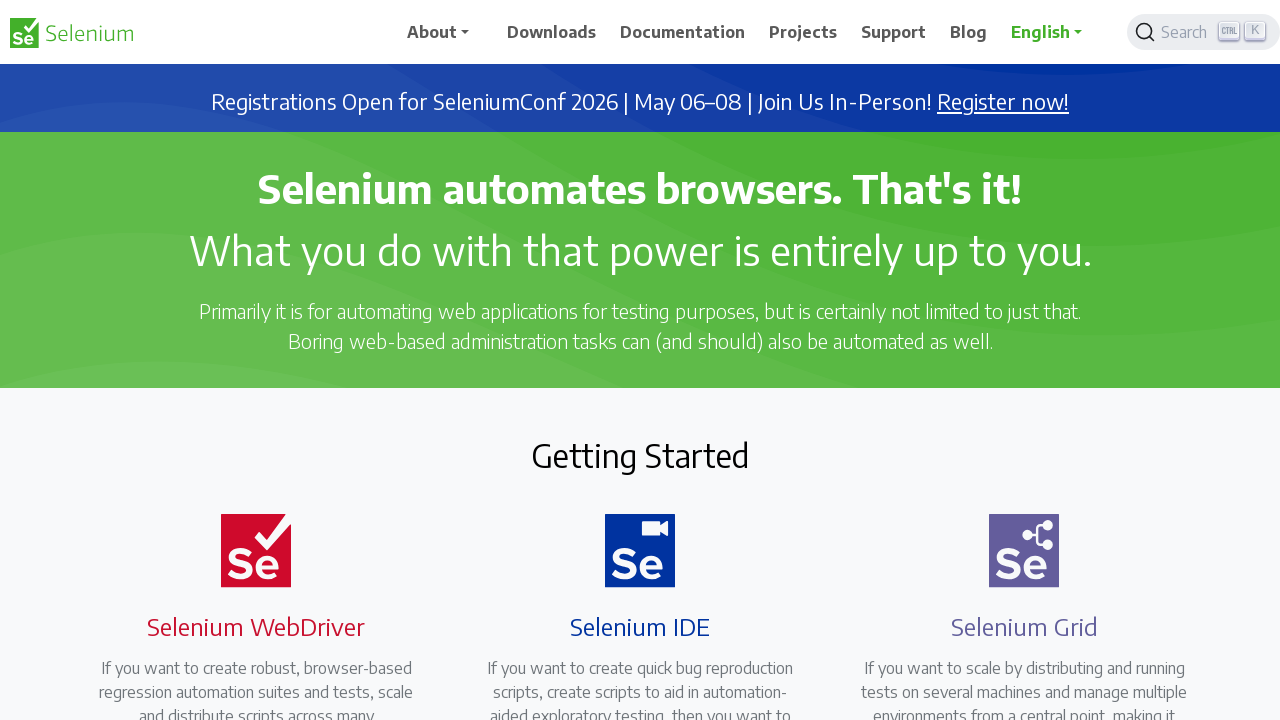

Located Downloads link
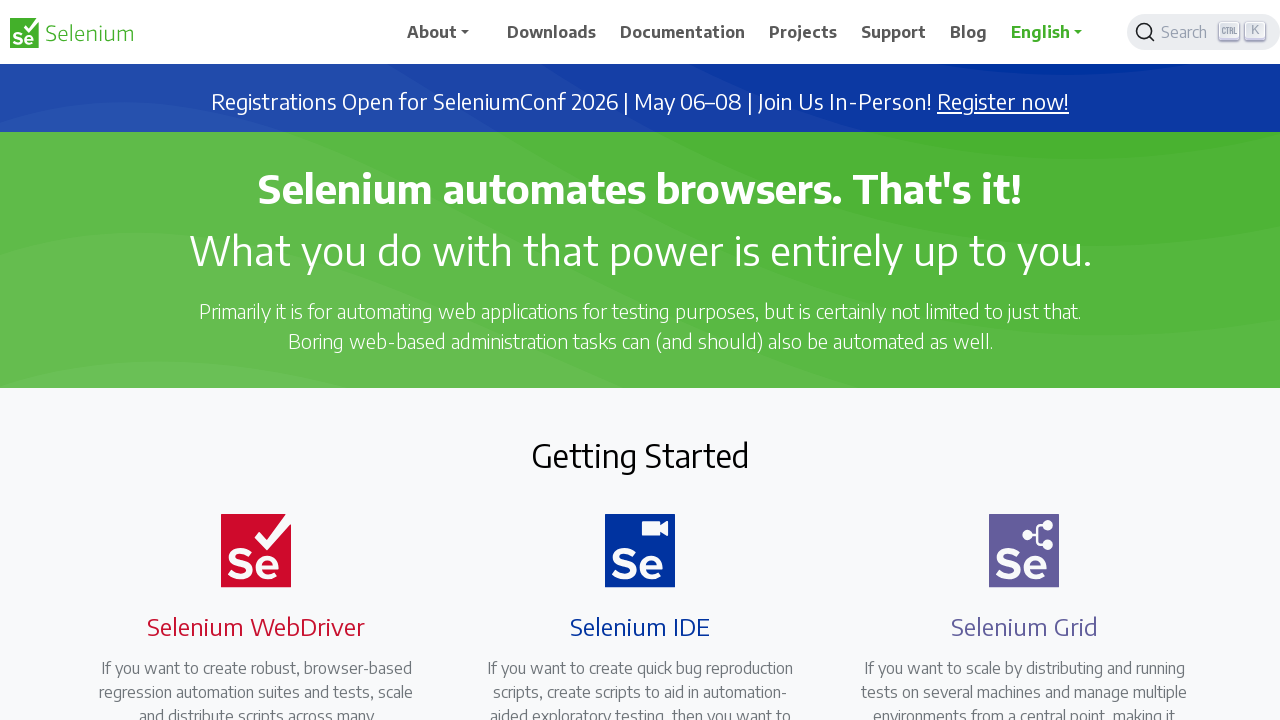

Pressed Control key down
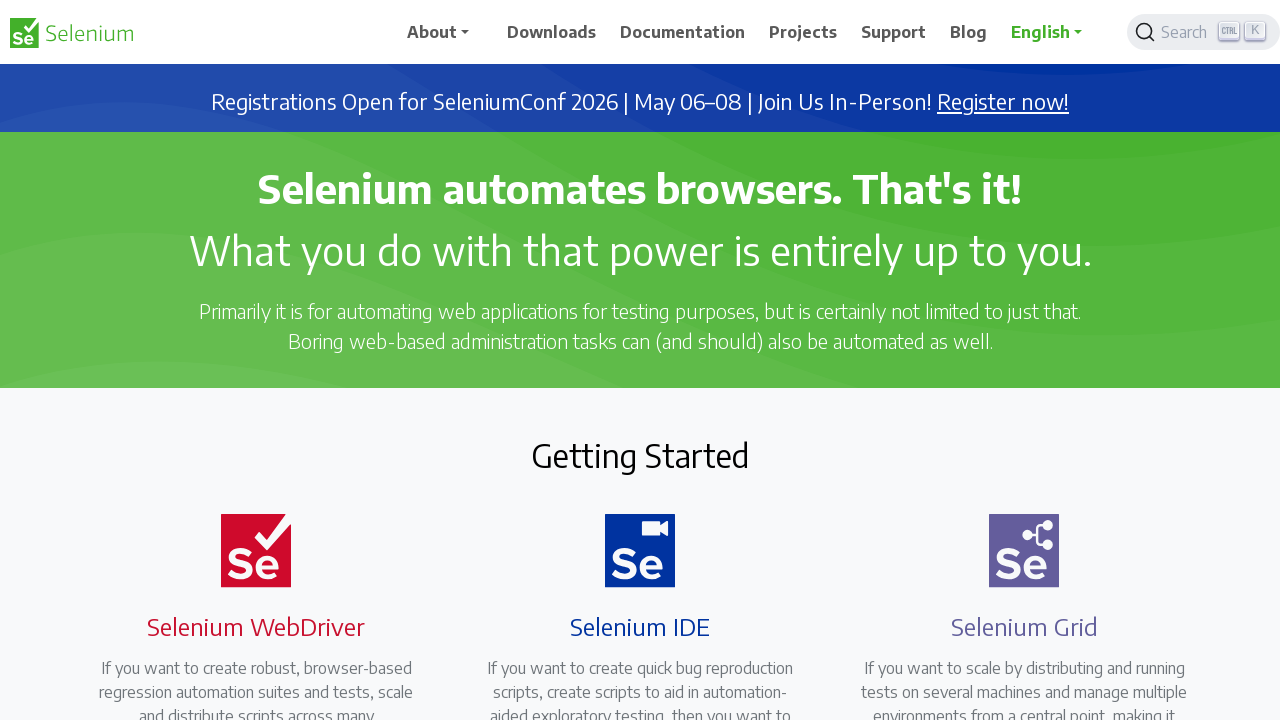

Clicked Downloads link with Control key to open in new tab at (552, 32) on xpath=//span[text()='Downloads']
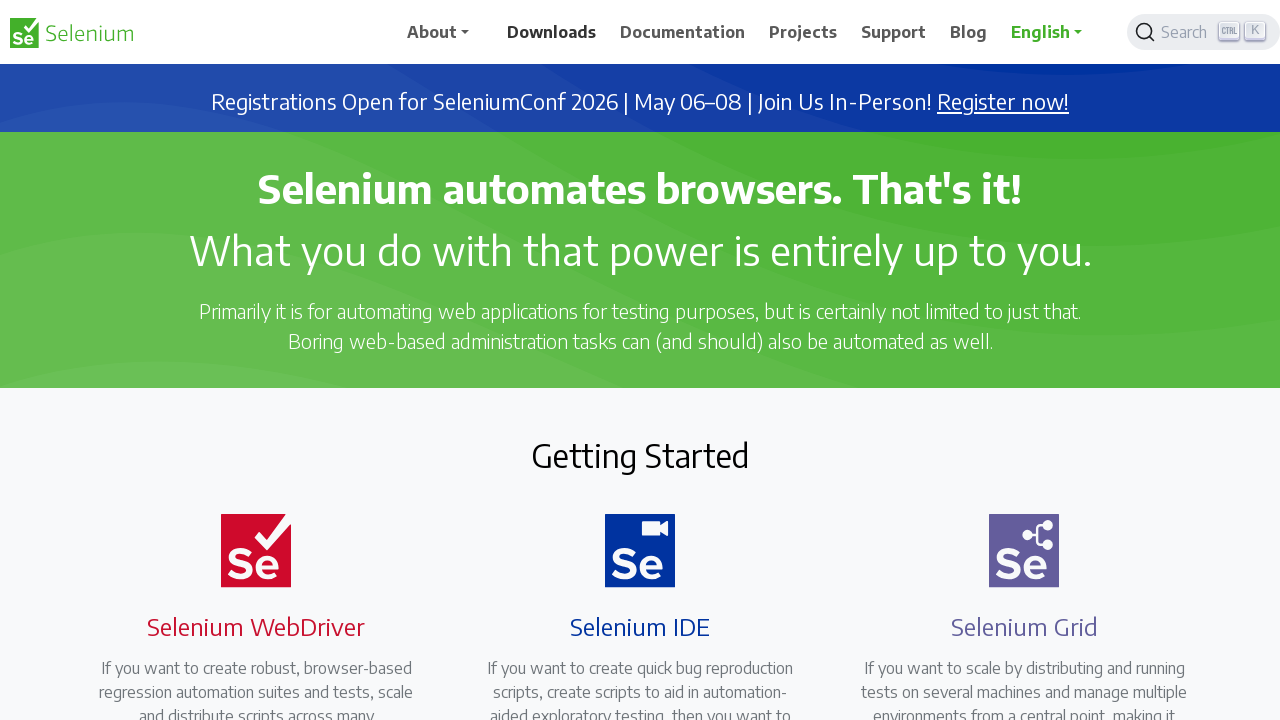

Released Control key
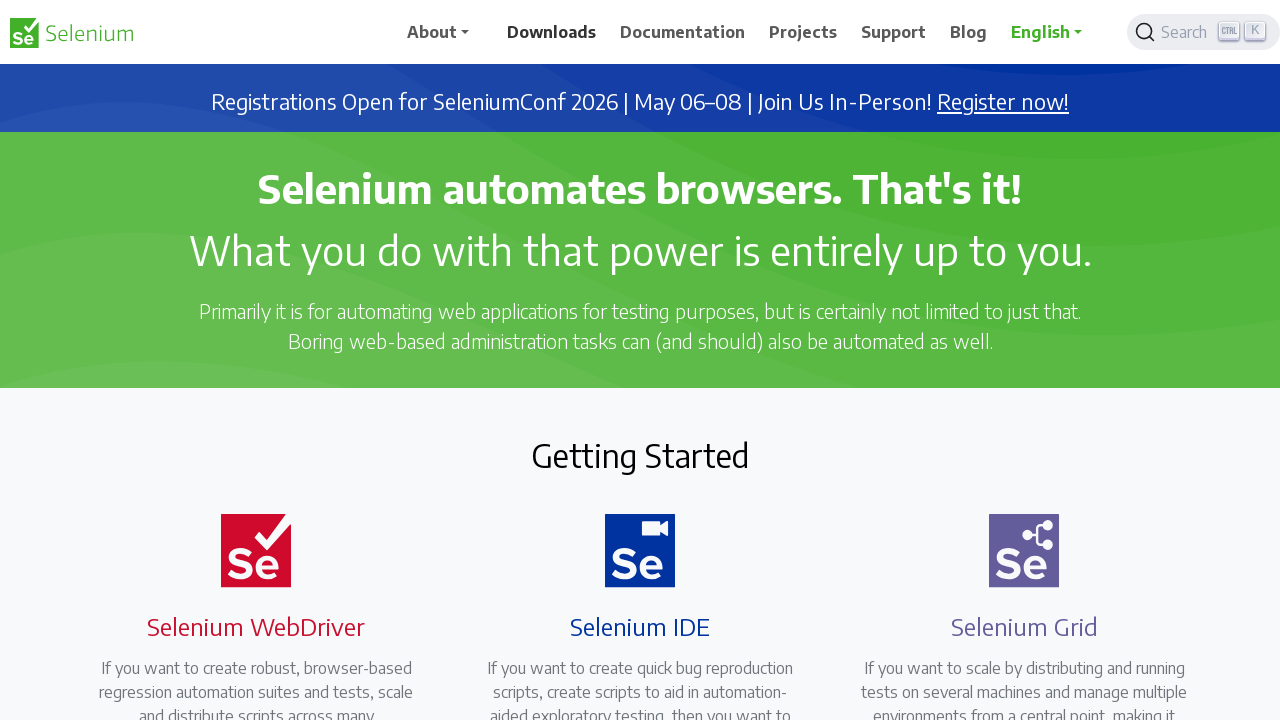

Located Documentation link
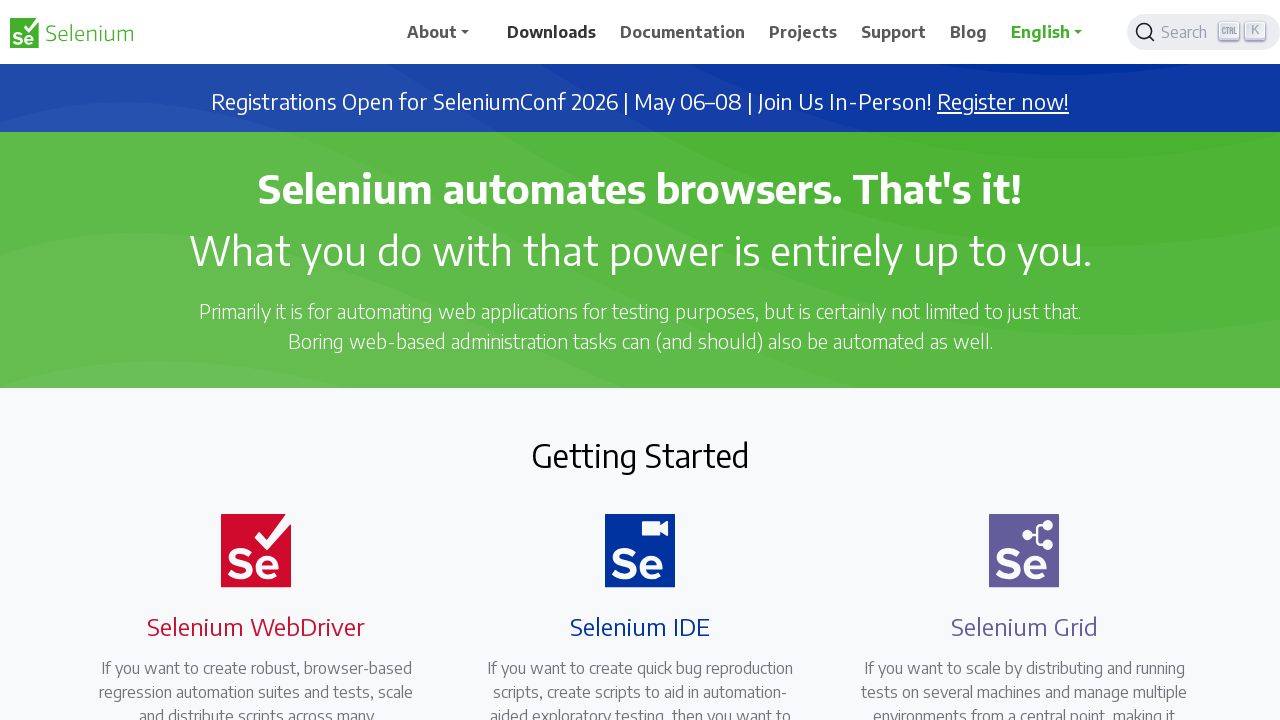

Pressed Control key down
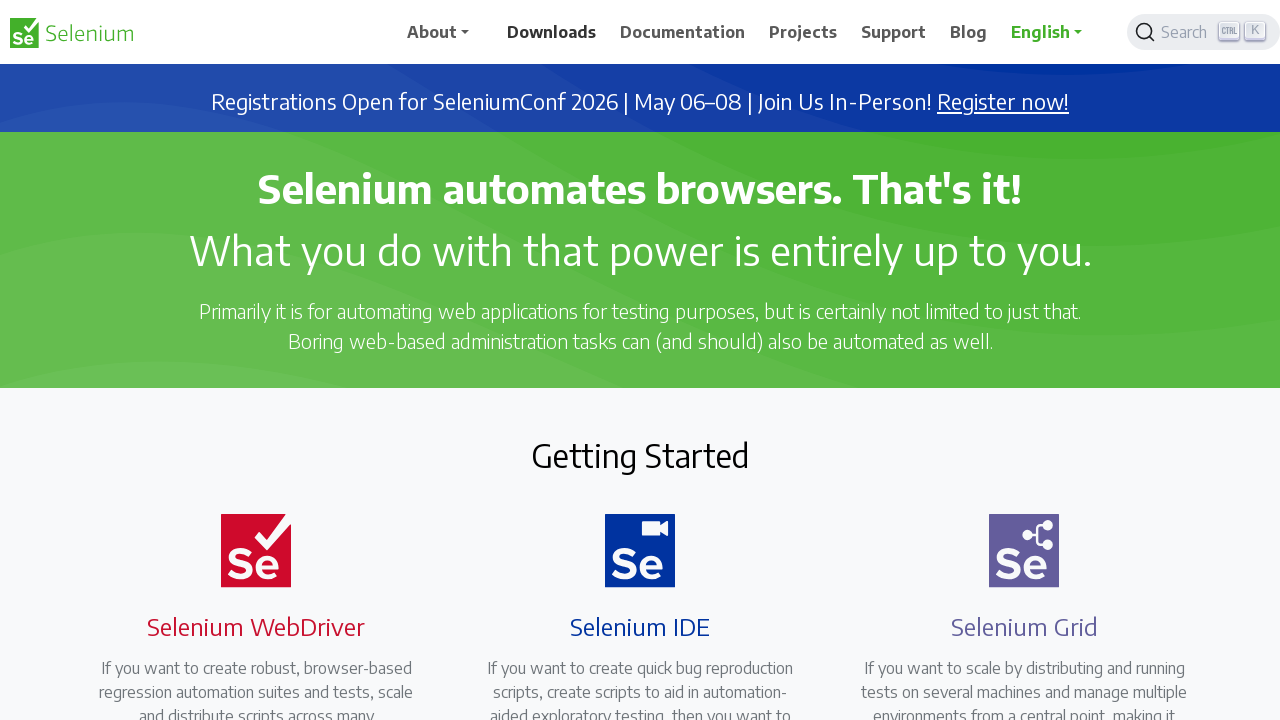

Clicked Documentation link with Control key to open in new tab at (683, 32) on xpath=//span[text()='Documentation']
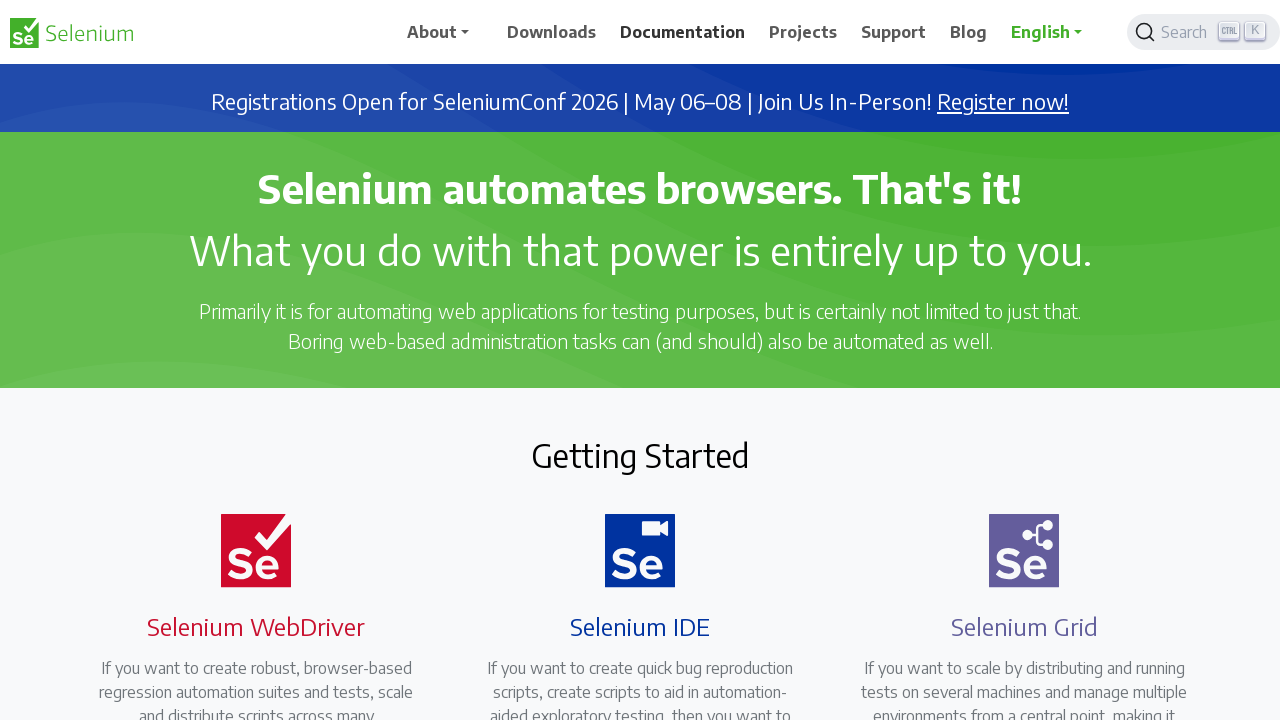

Released Control key
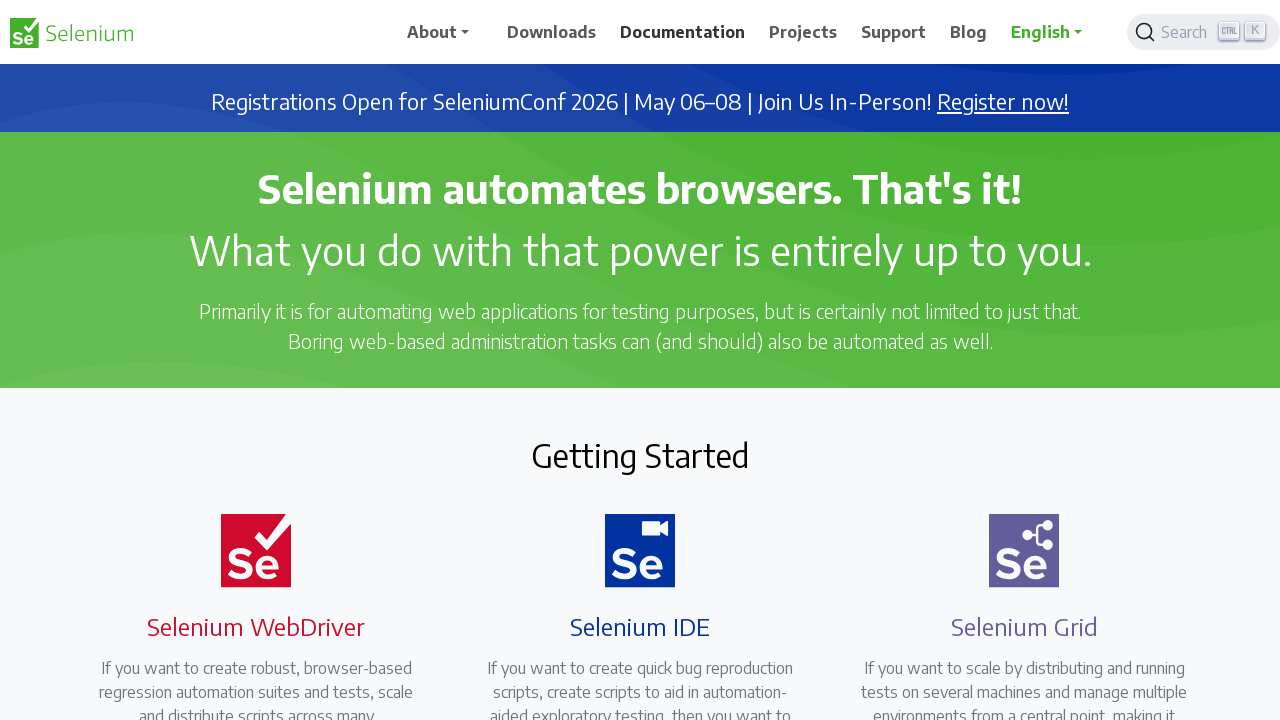

Located Projects link
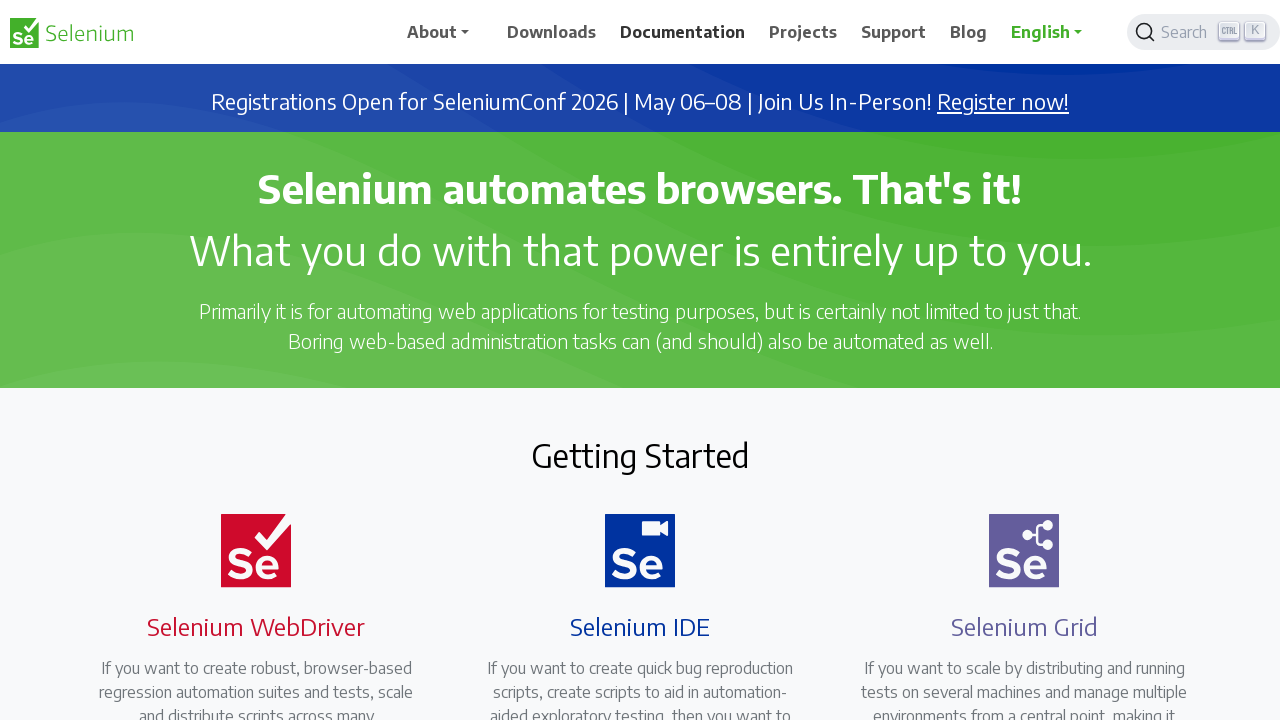

Pressed Control key down
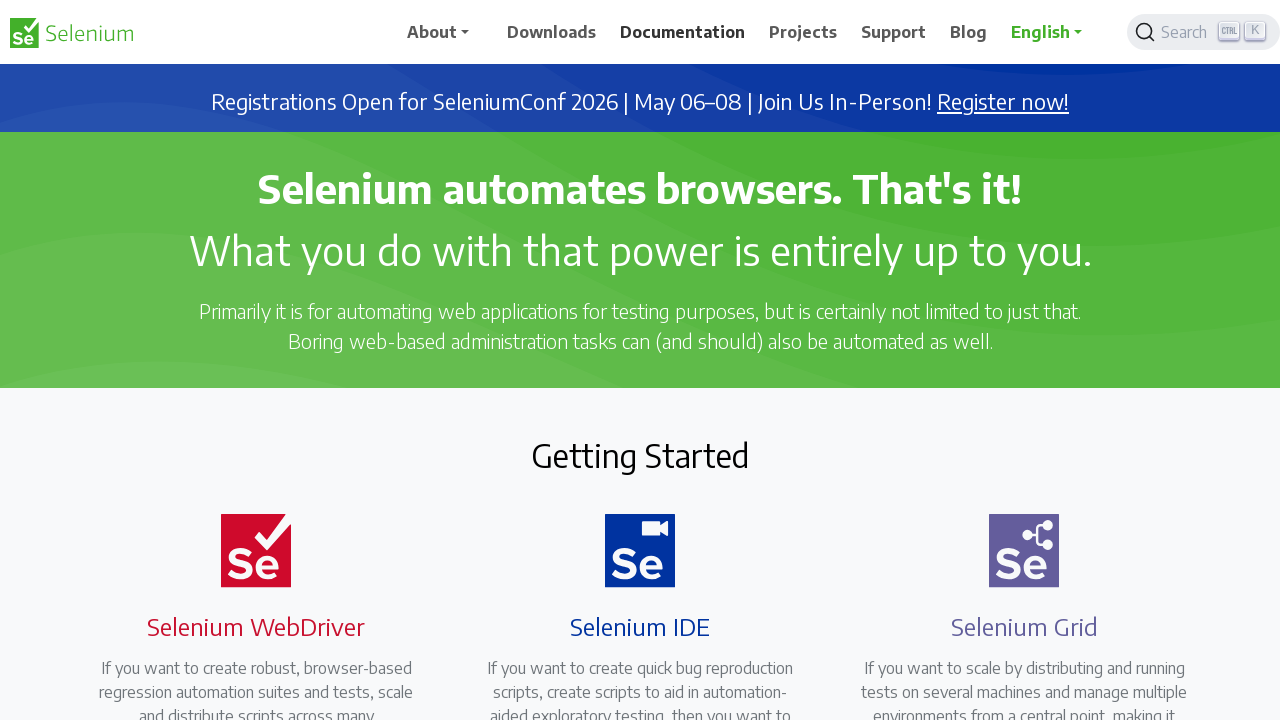

Clicked Projects link with Control key to open in new tab at (803, 32) on xpath=//span[text()='Projects']
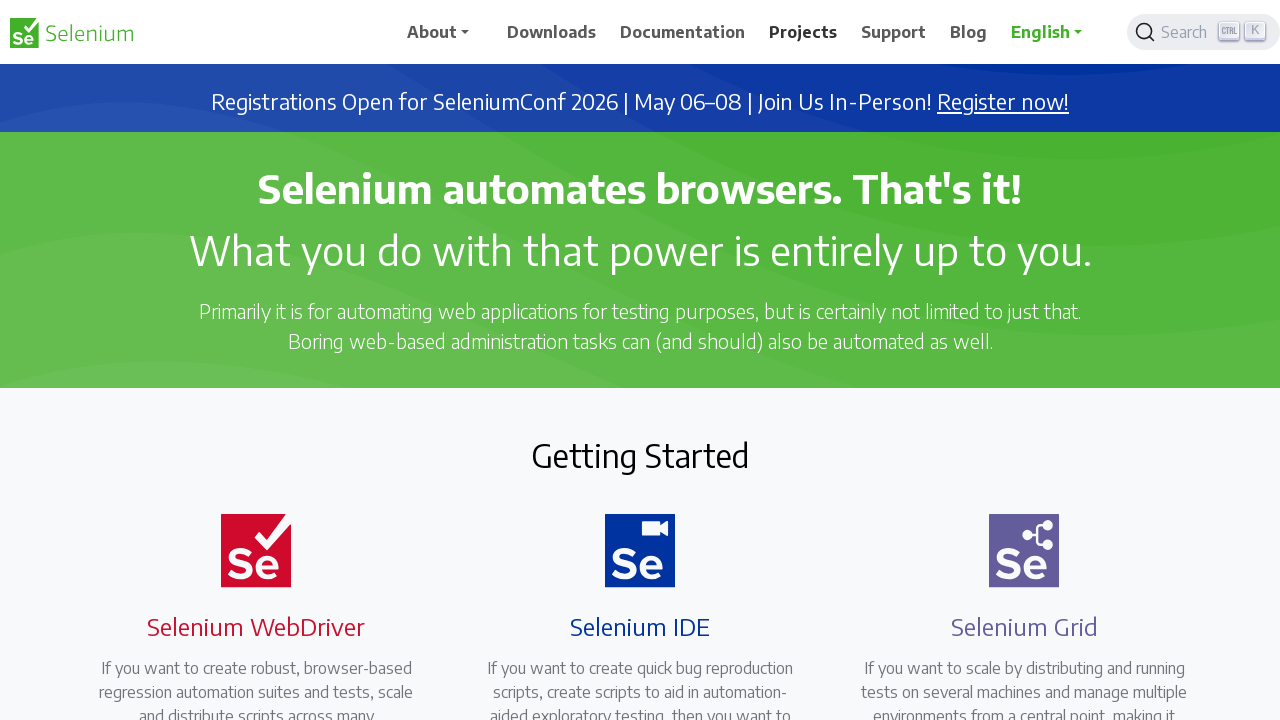

Released Control key
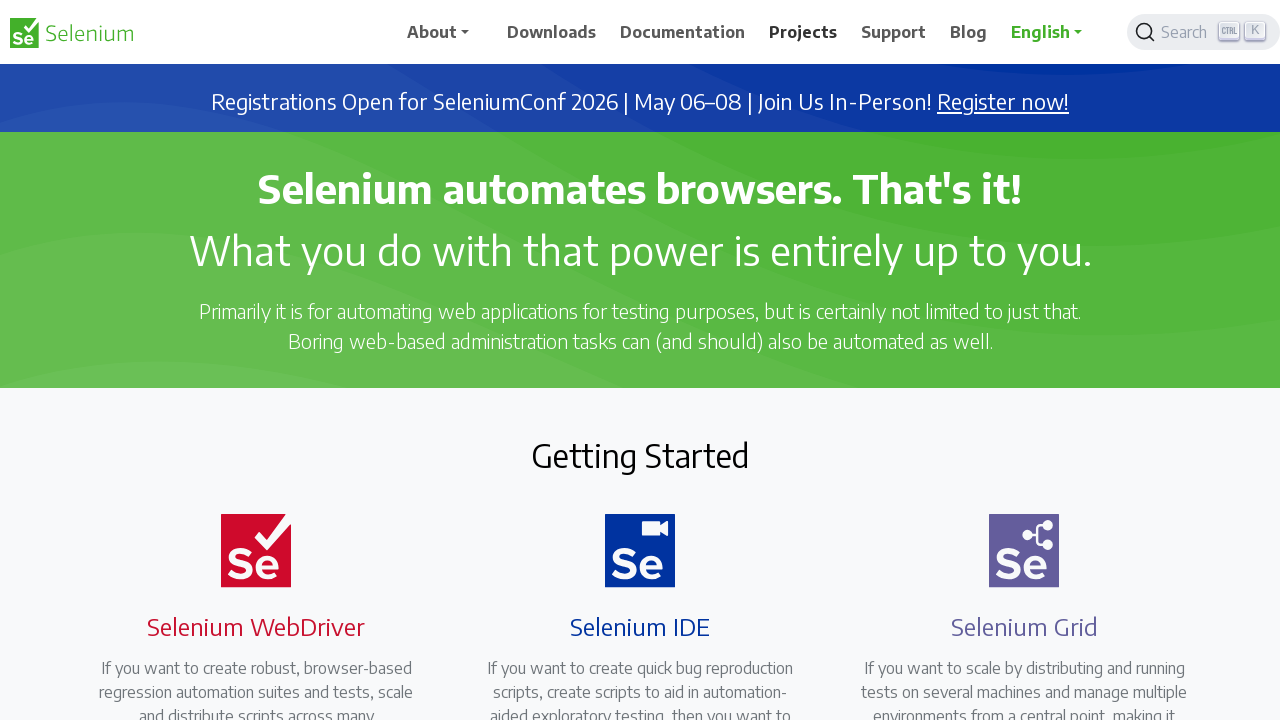

Located Support link
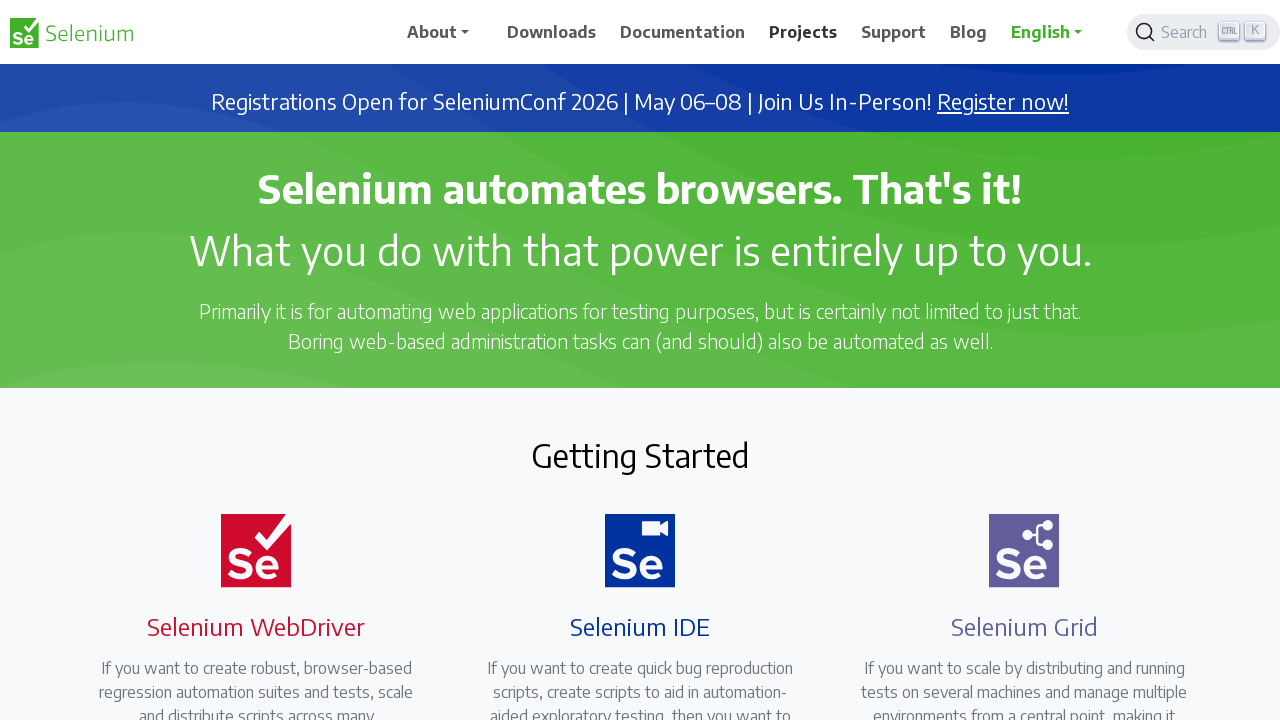

Pressed Control key down
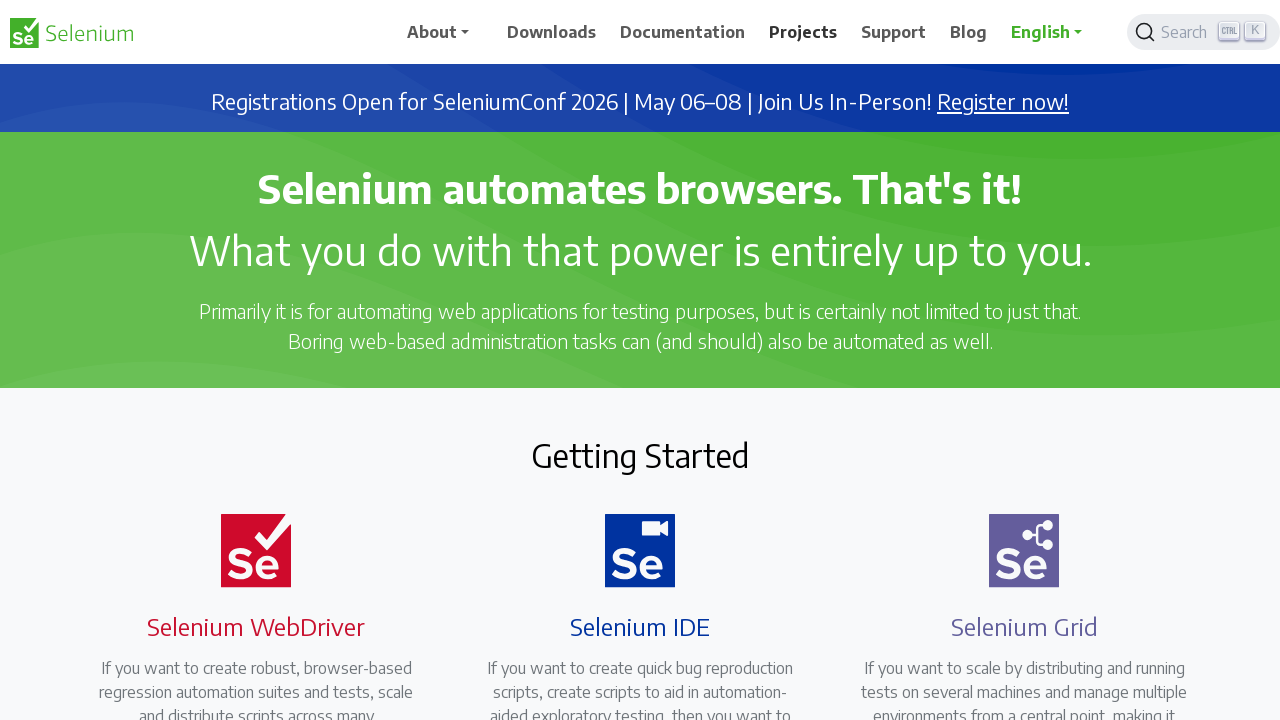

Clicked Support link with Control key to open in new tab at (894, 32) on xpath=//span[text()='Support']
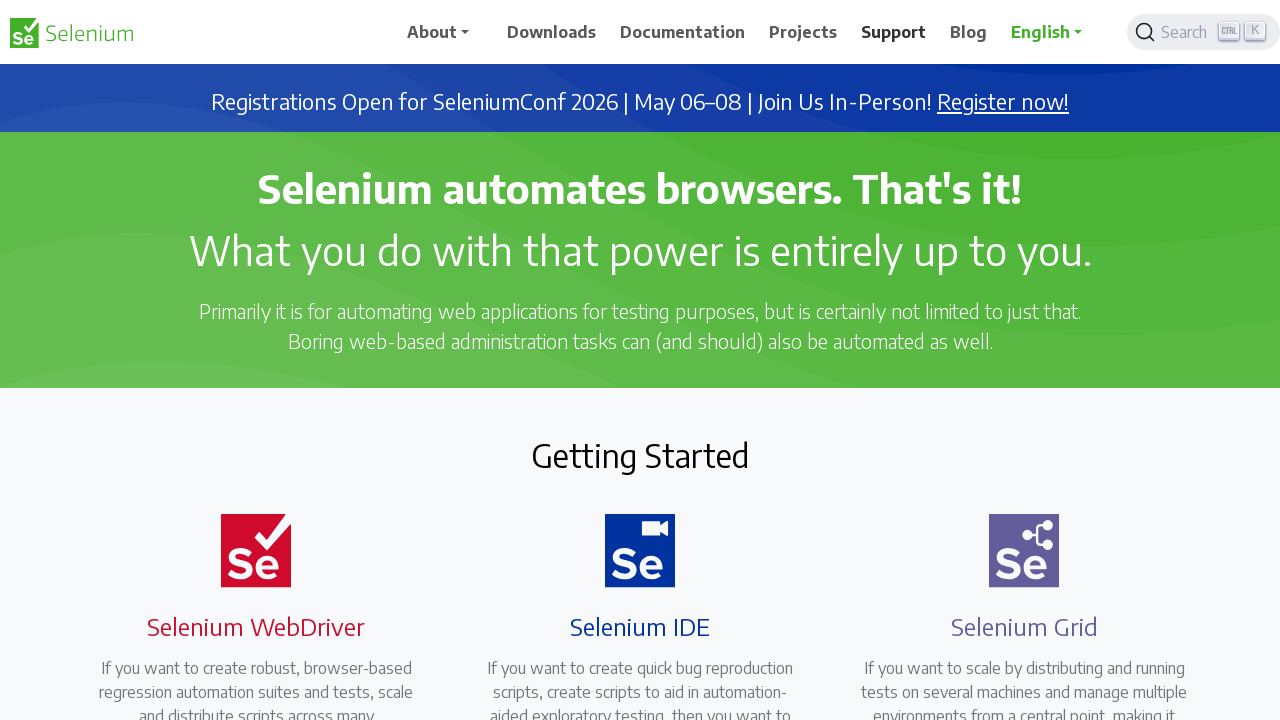

Released Control key
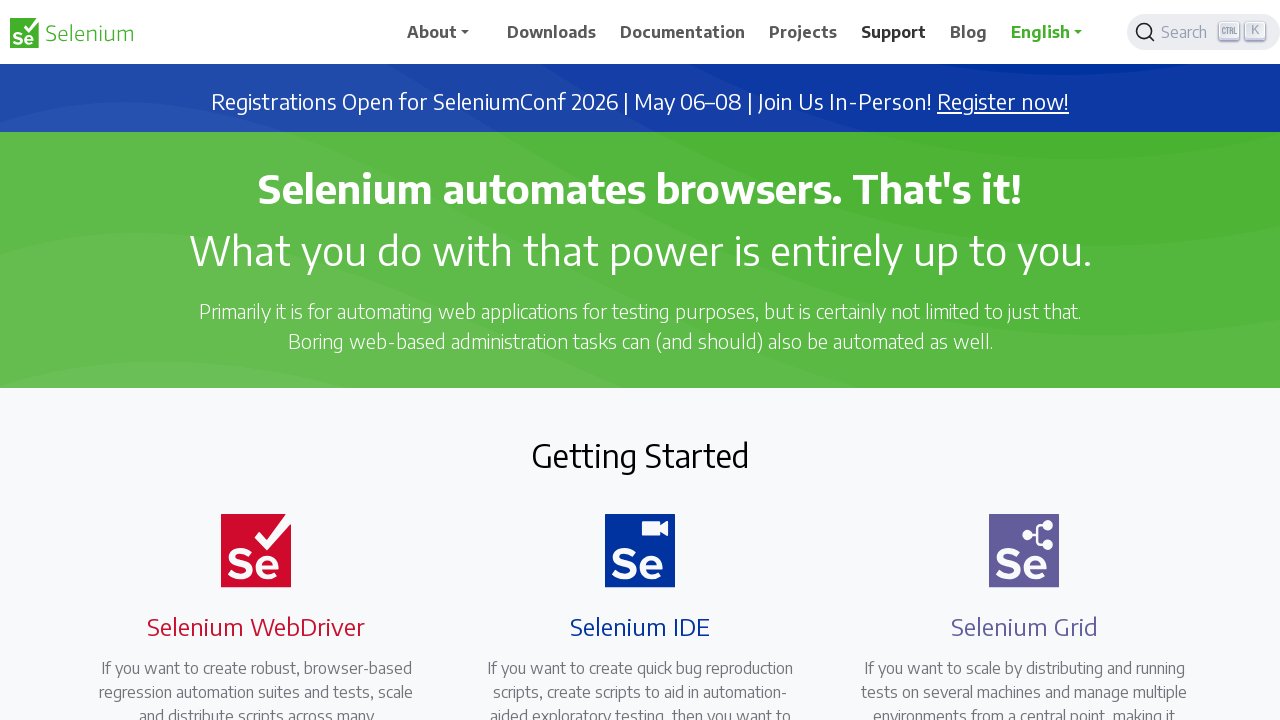

Located Blog link
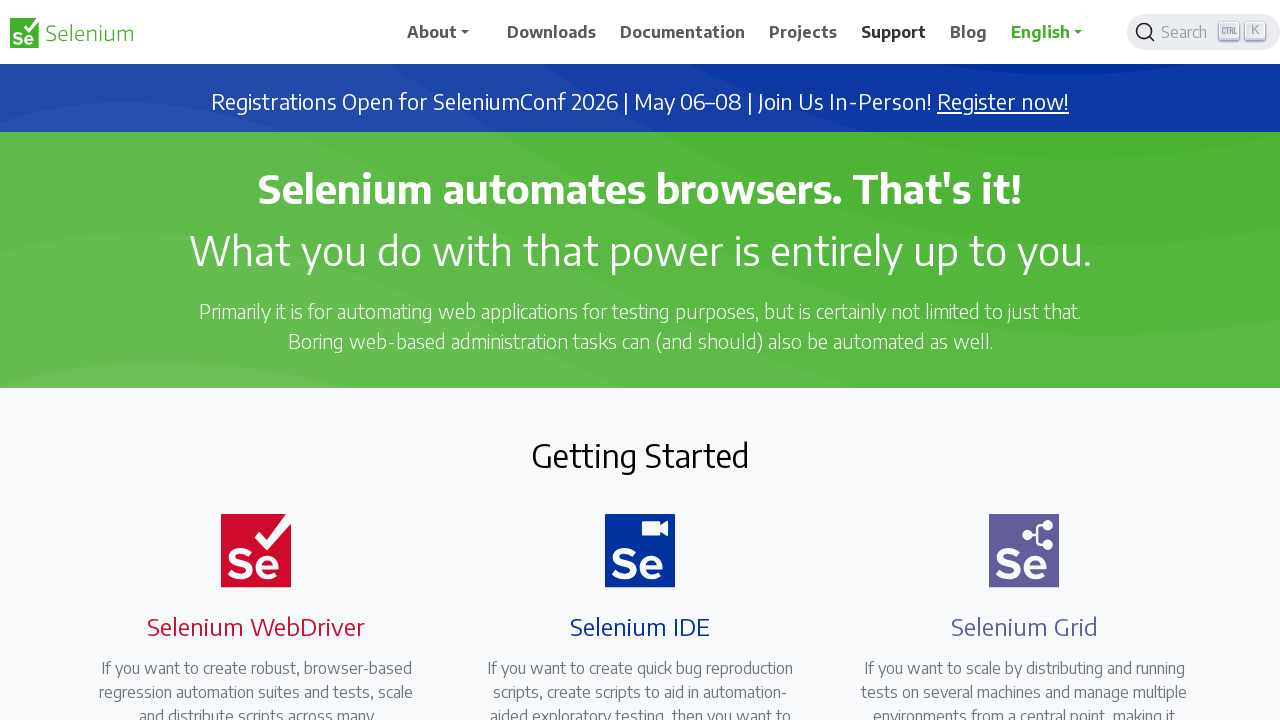

Pressed Control key down
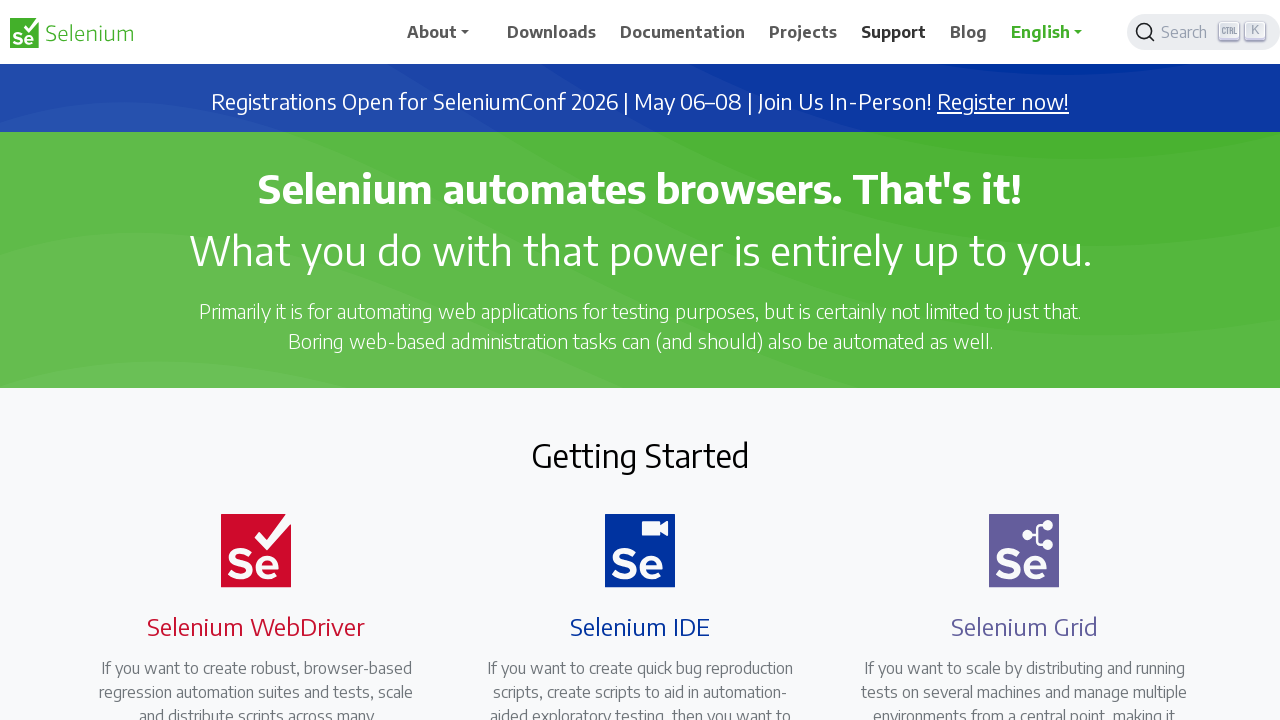

Clicked Blog link with Control key to open in new tab at (969, 32) on xpath=//span[text()='Blog']
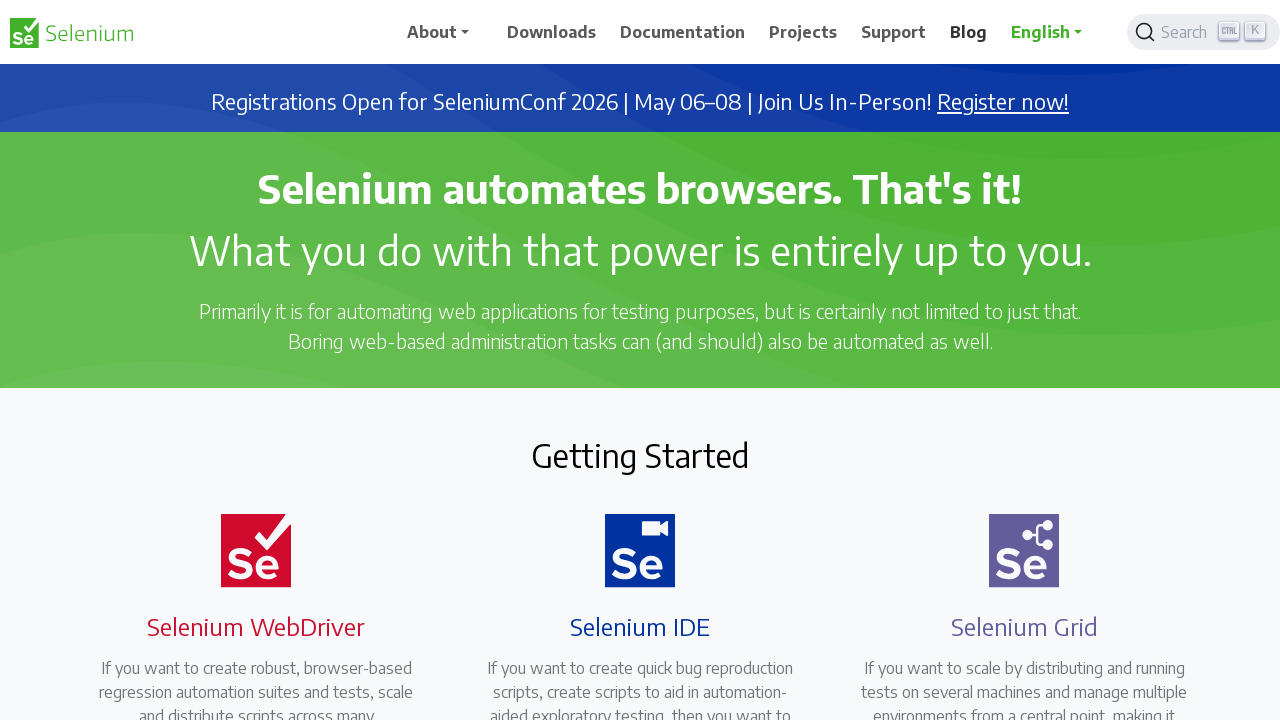

Released Control key
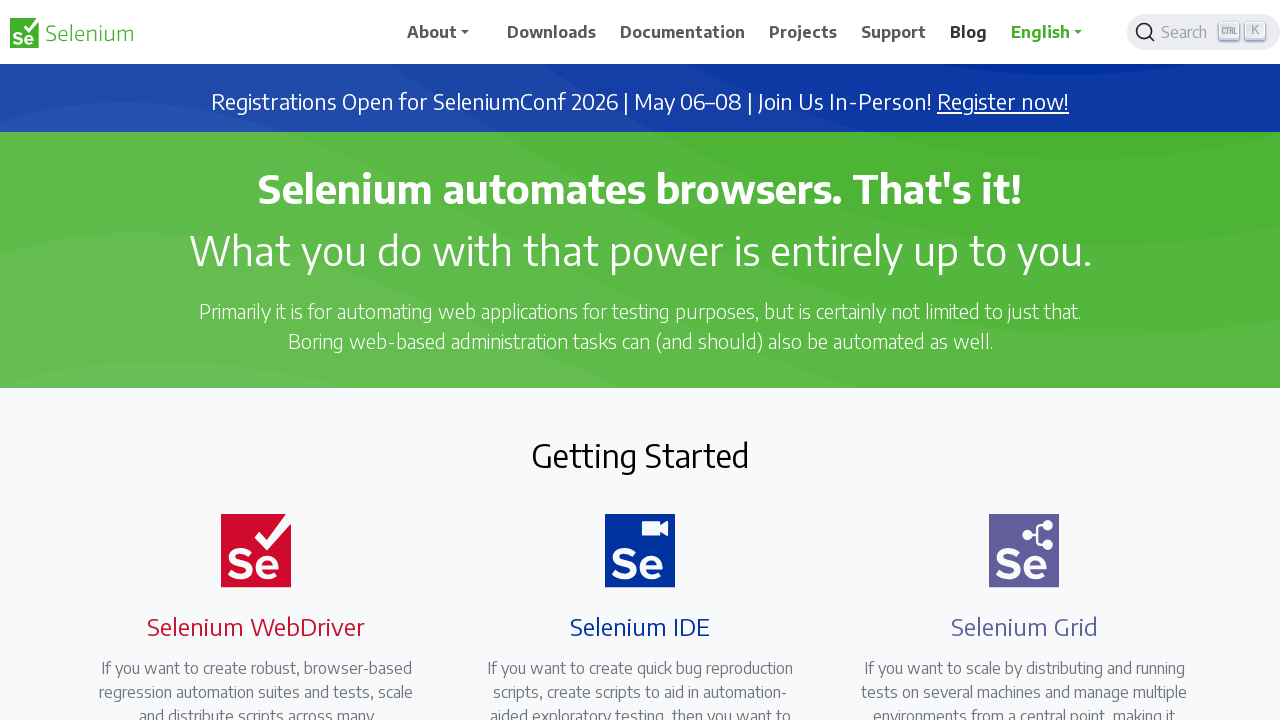

Waited 1000ms for all tabs to fully open
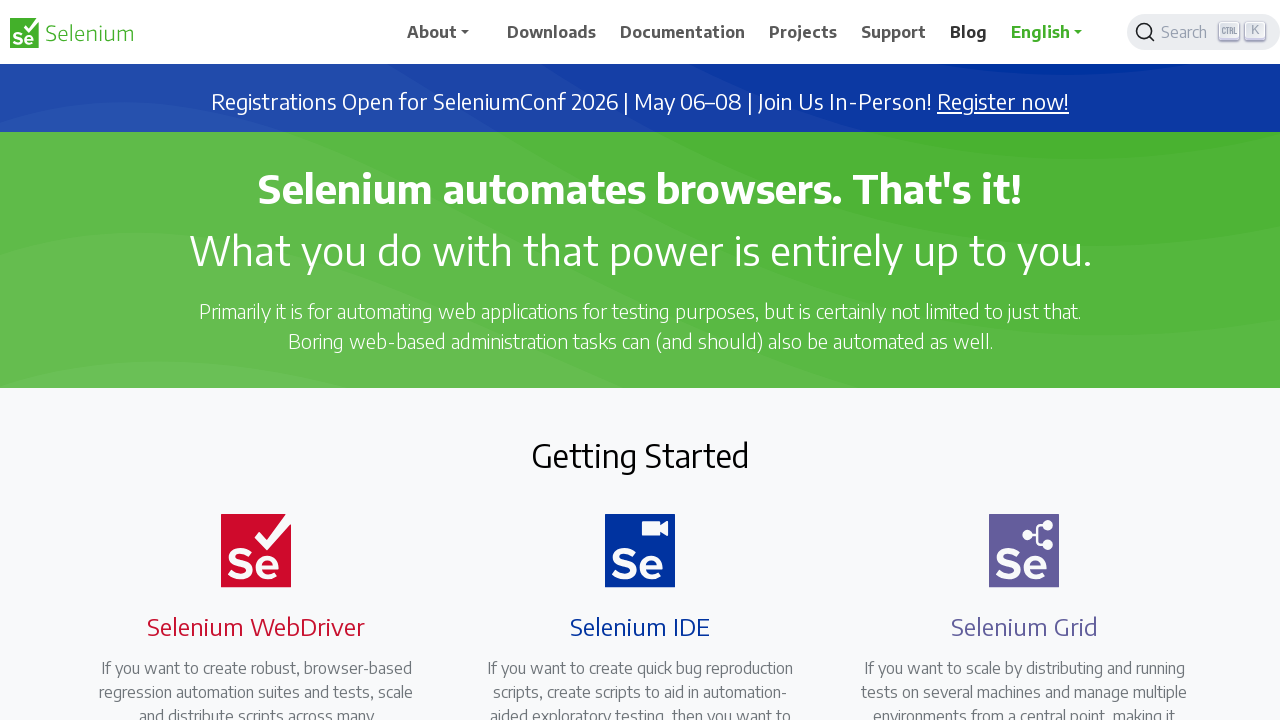

Retrieved all open pages/tabs (total: 6)
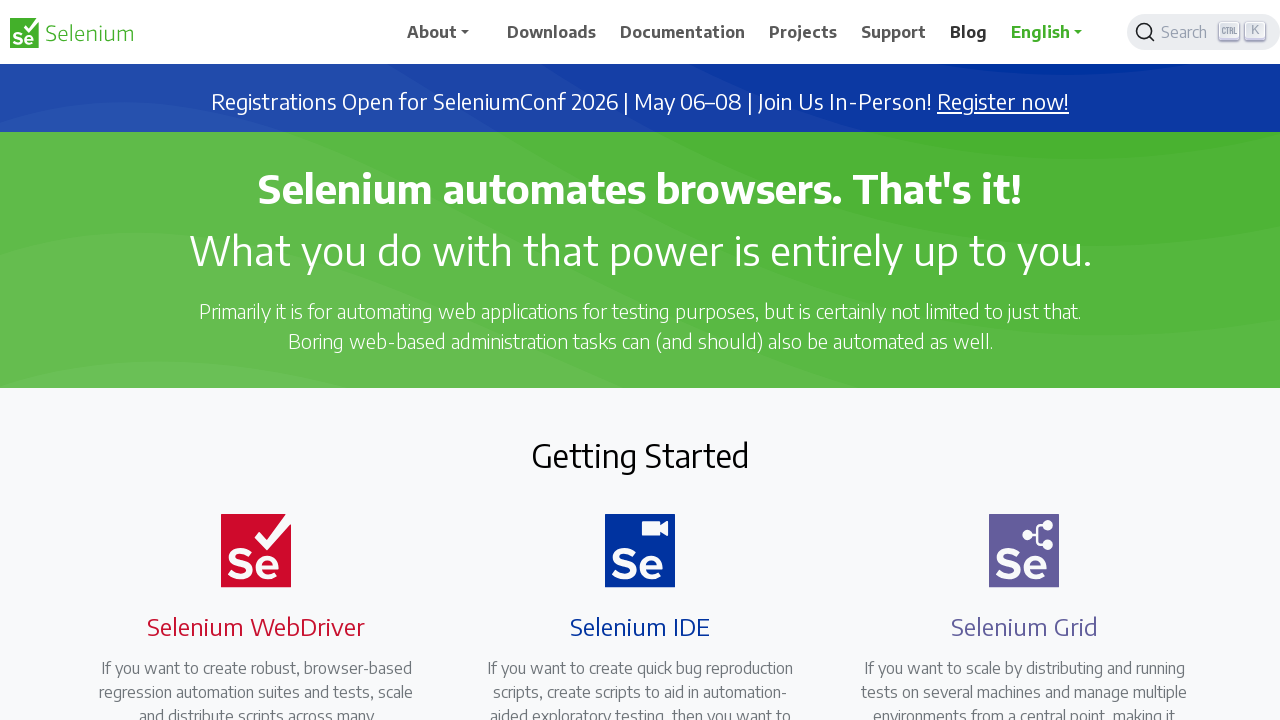

Brought tab to front
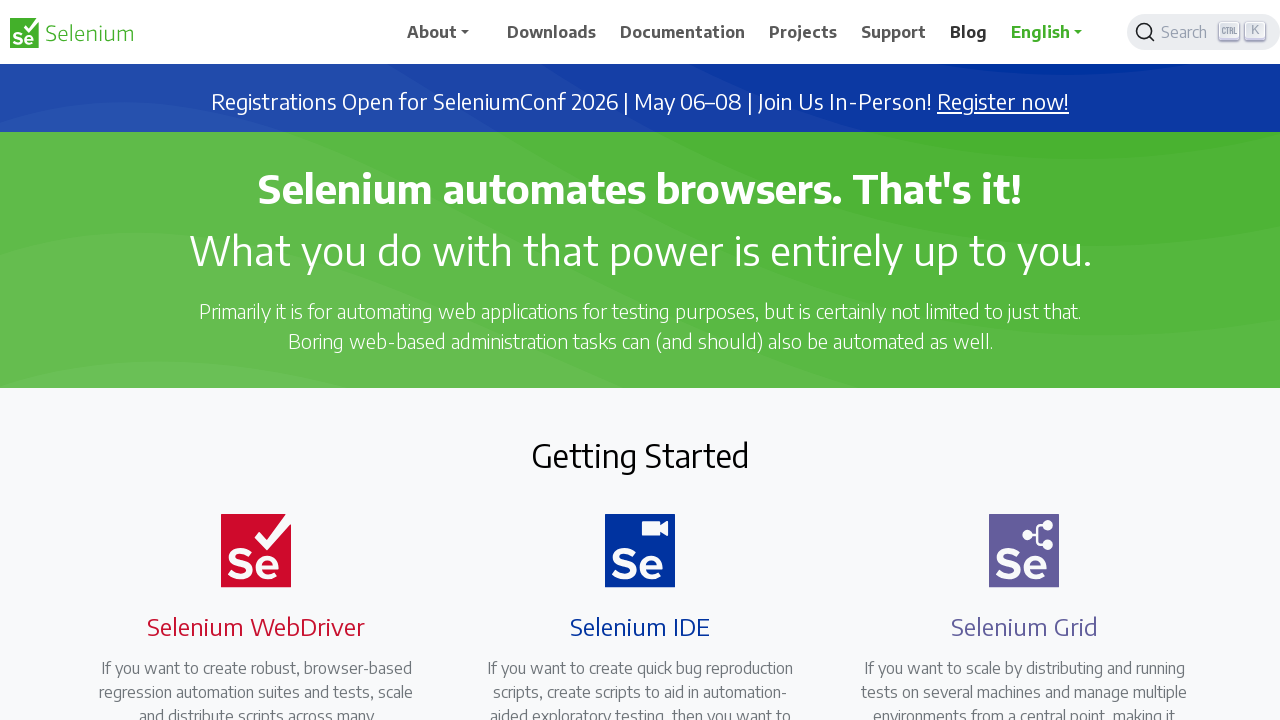

Waited for tab to reach domcontentloaded state
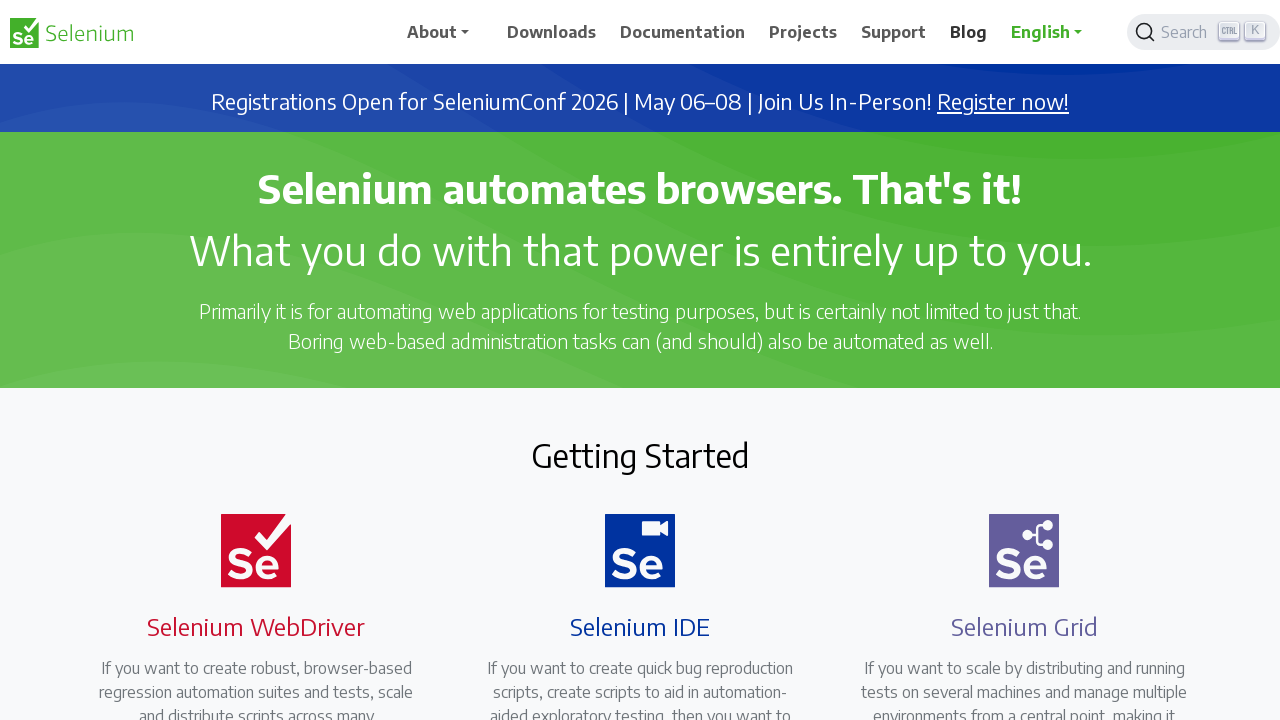

Brought tab to front
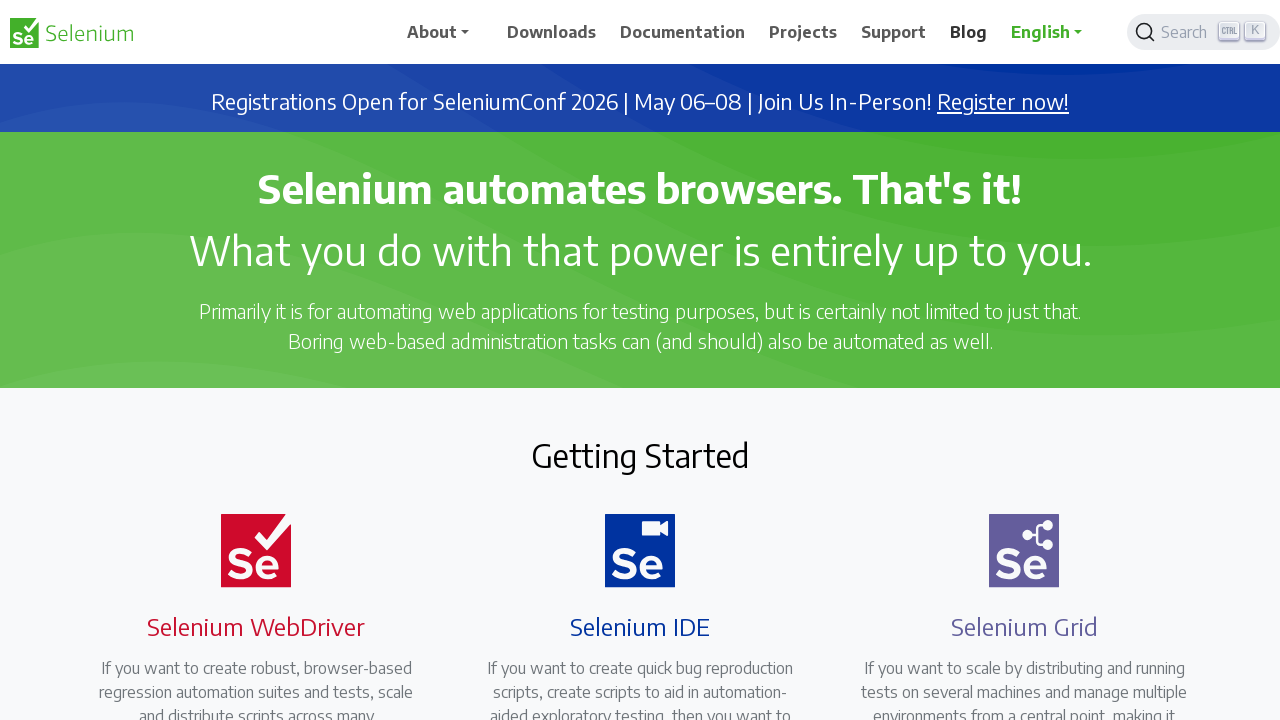

Waited for tab to reach domcontentloaded state
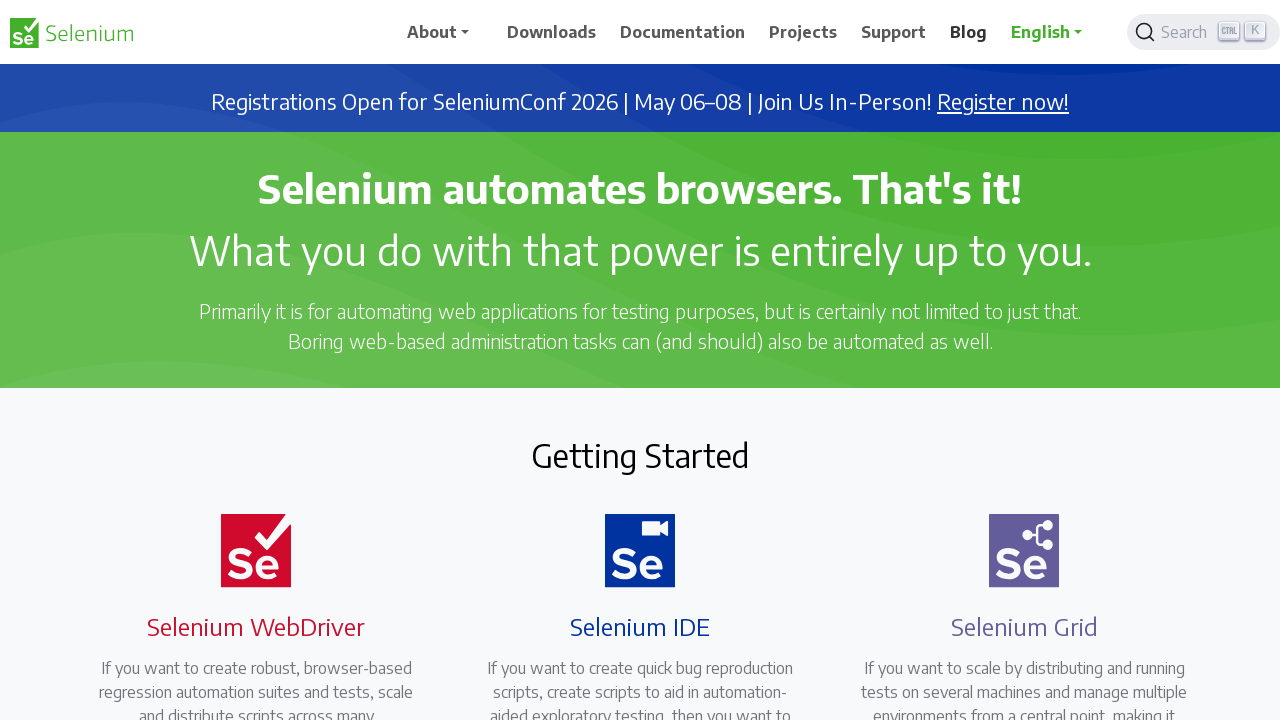

Brought tab to front
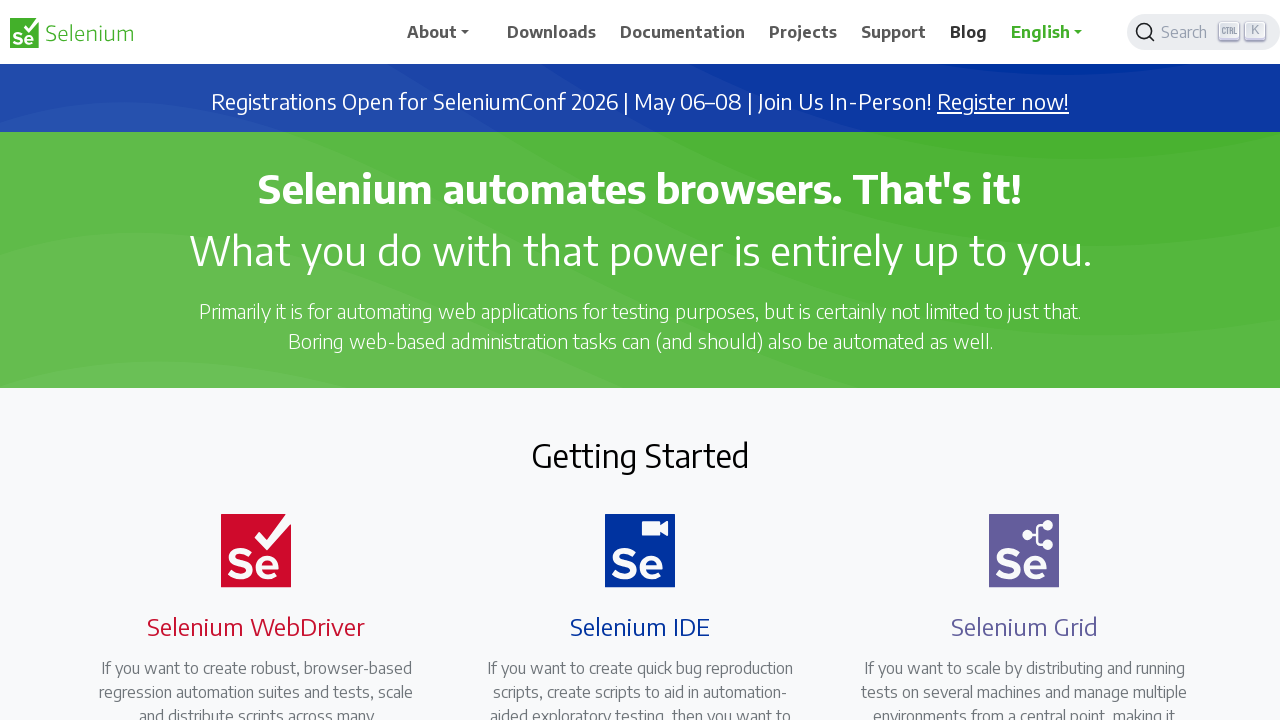

Waited for tab to reach domcontentloaded state
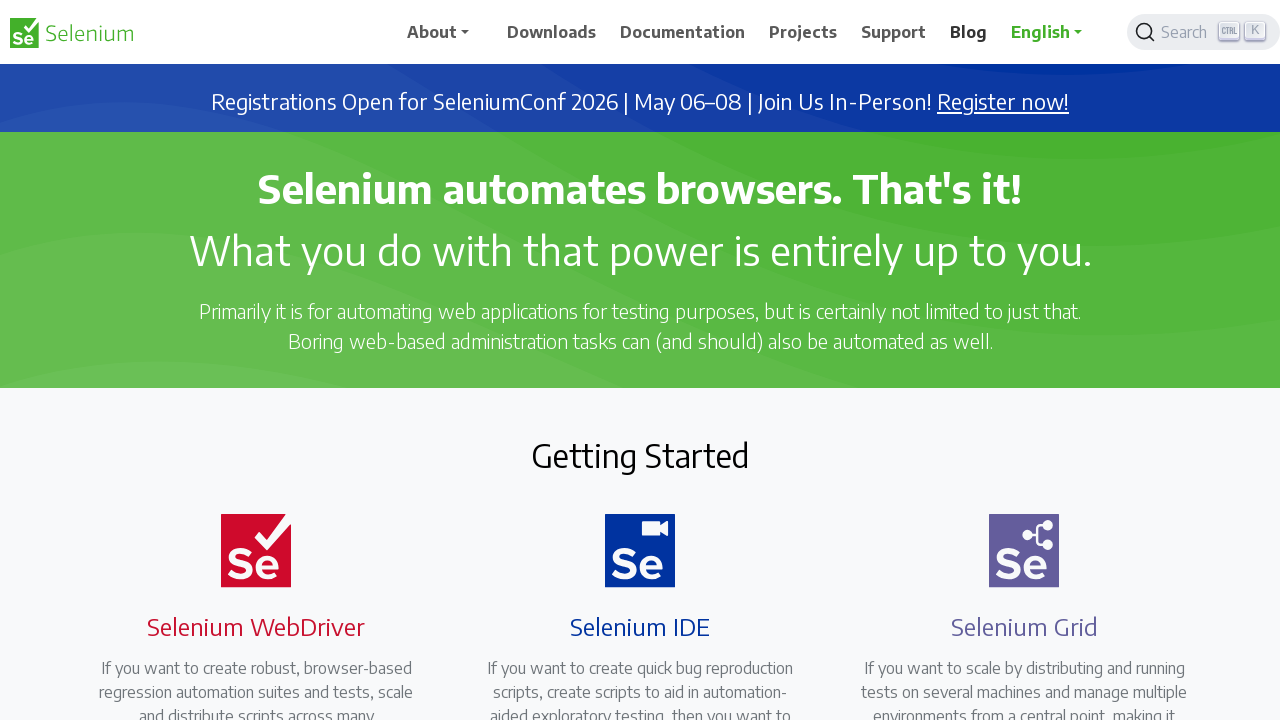

Brought tab to front
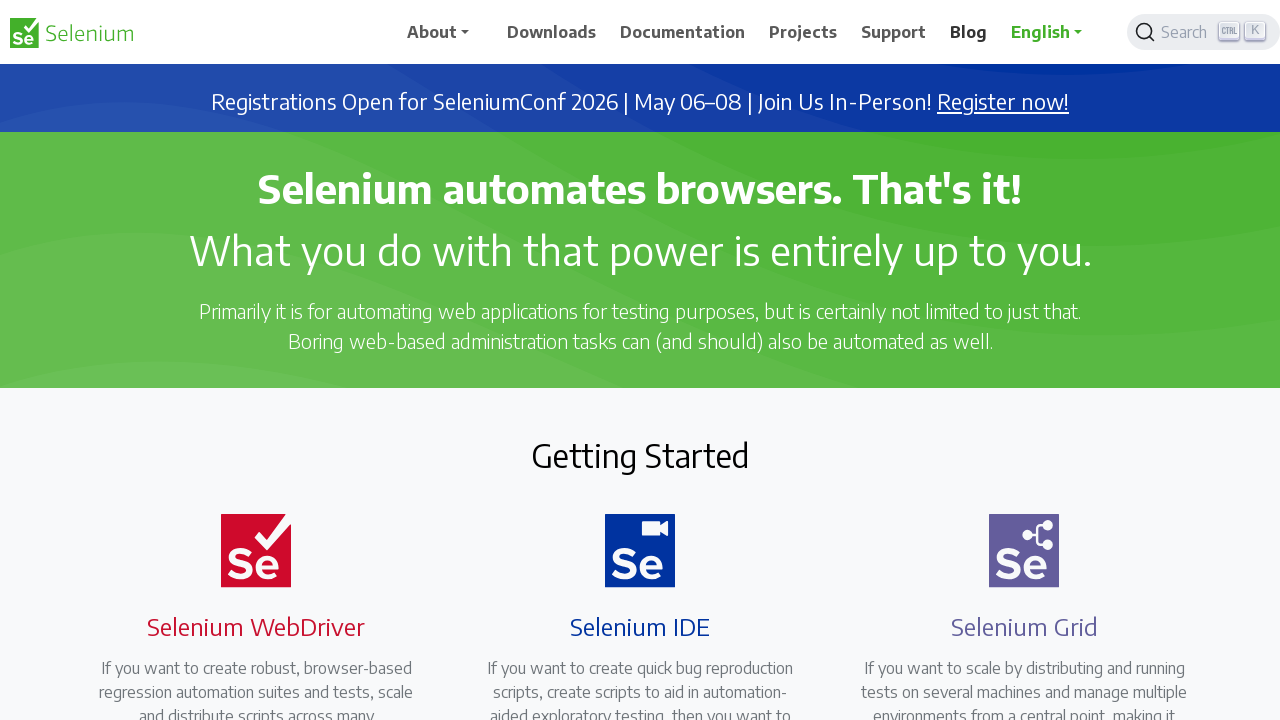

Waited for tab to reach domcontentloaded state
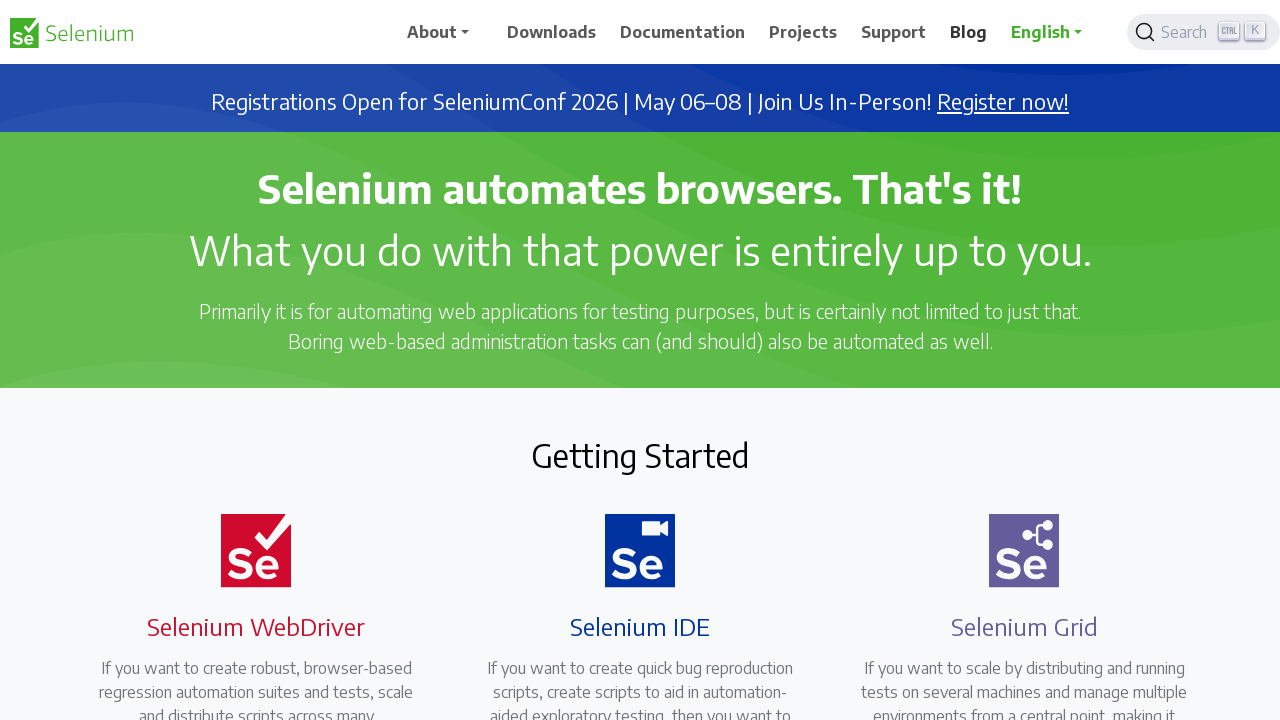

Brought tab to front
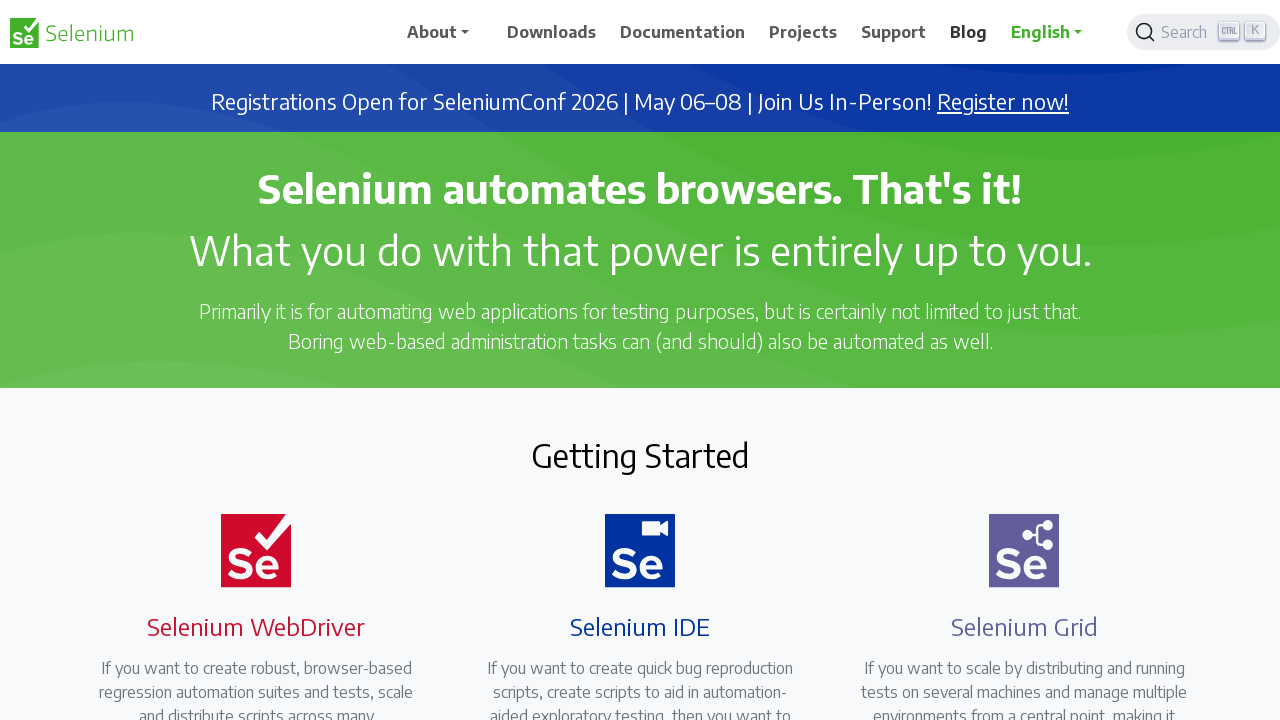

Waited for tab to reach domcontentloaded state
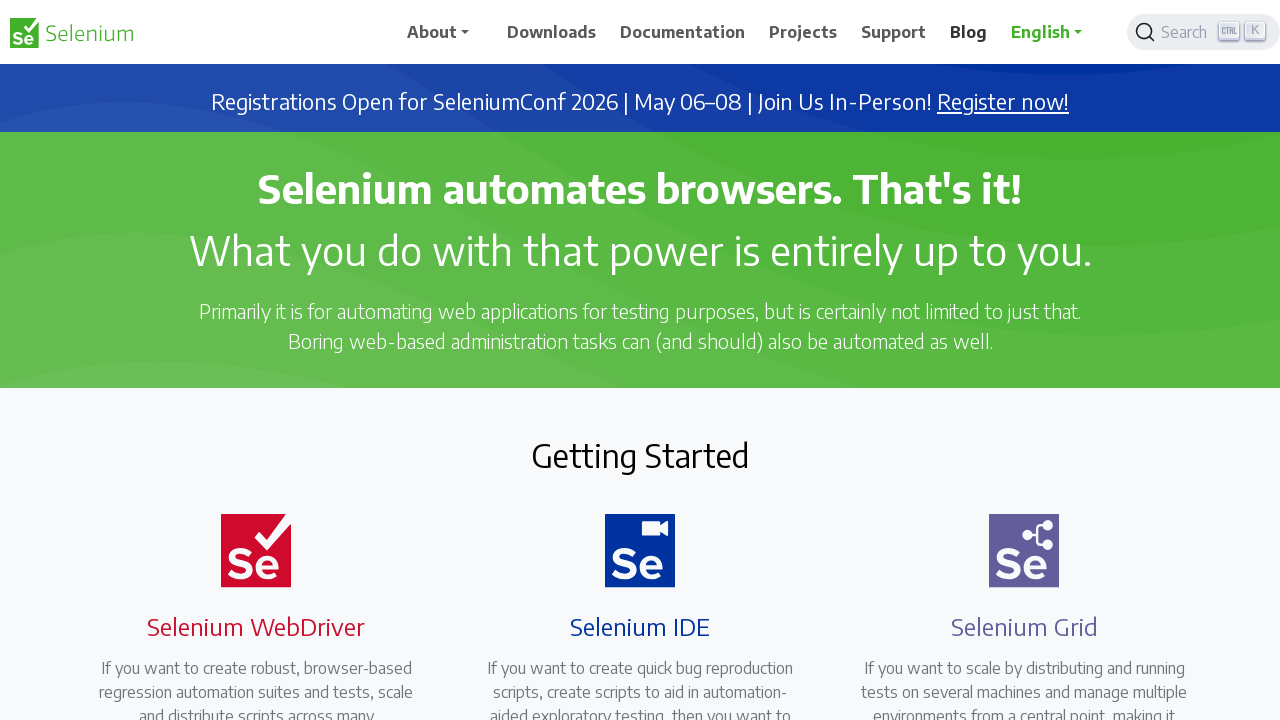

Brought tab to front
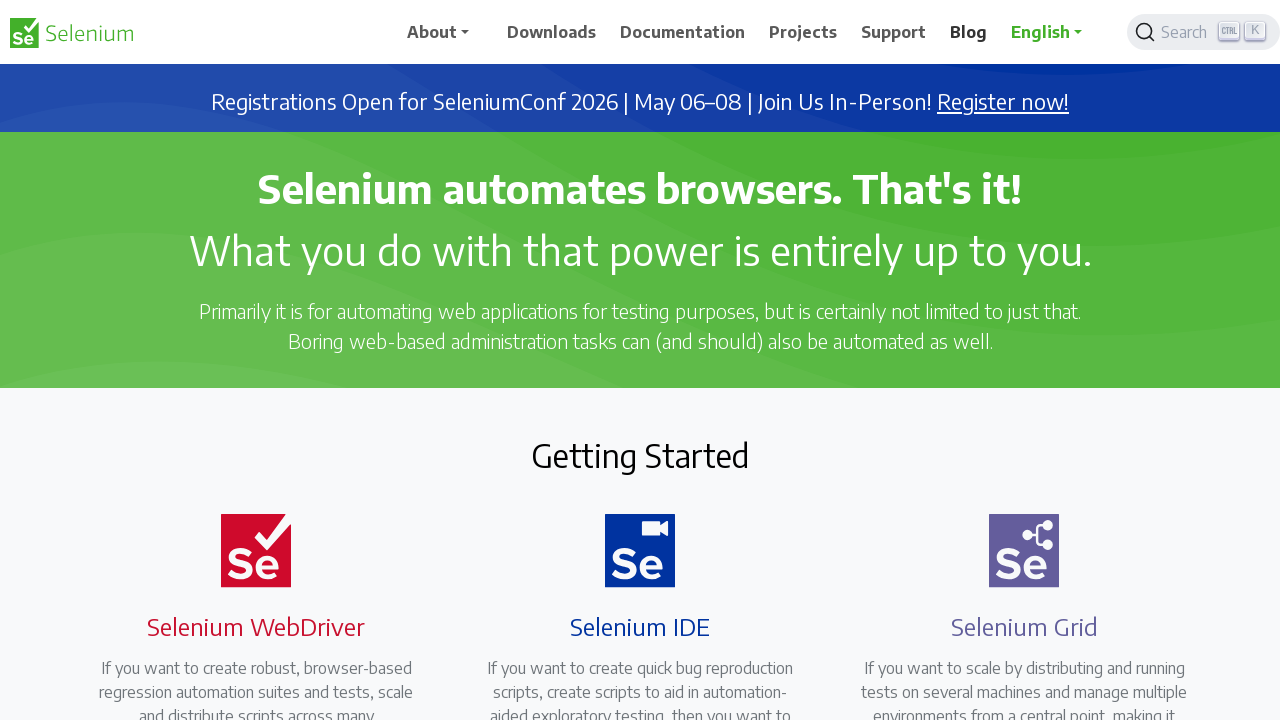

Waited for tab to reach domcontentloaded state
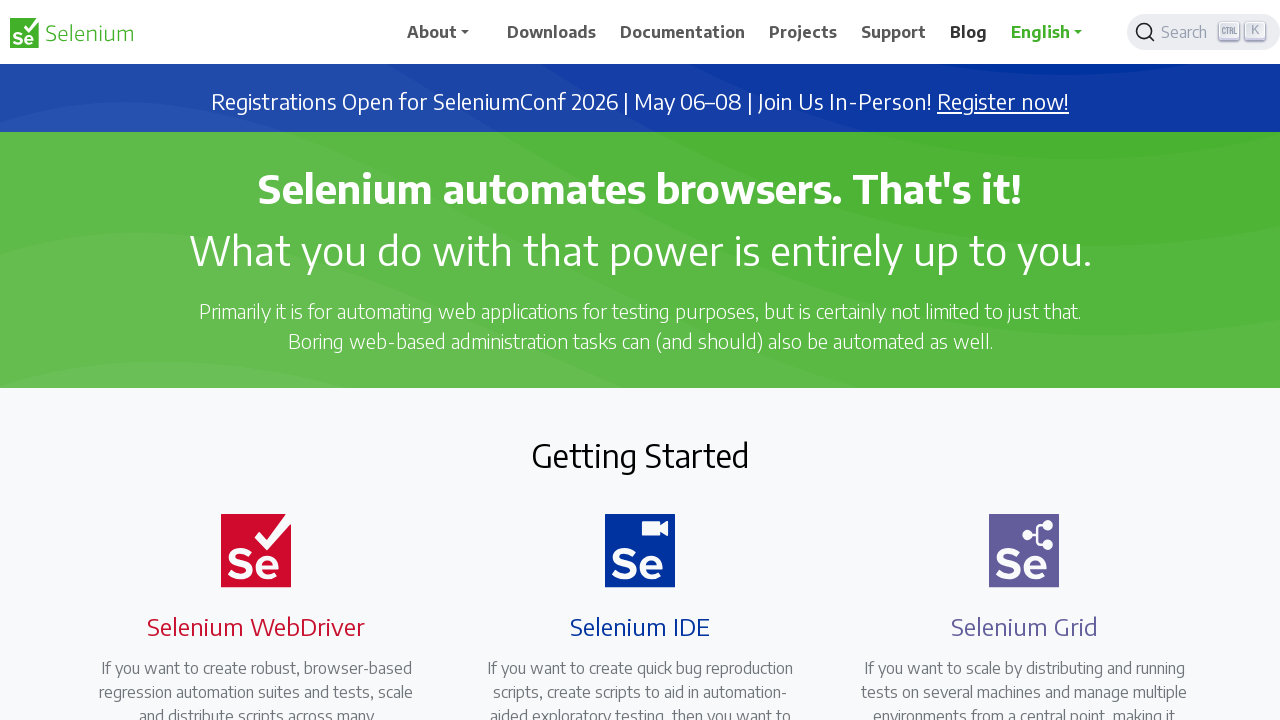

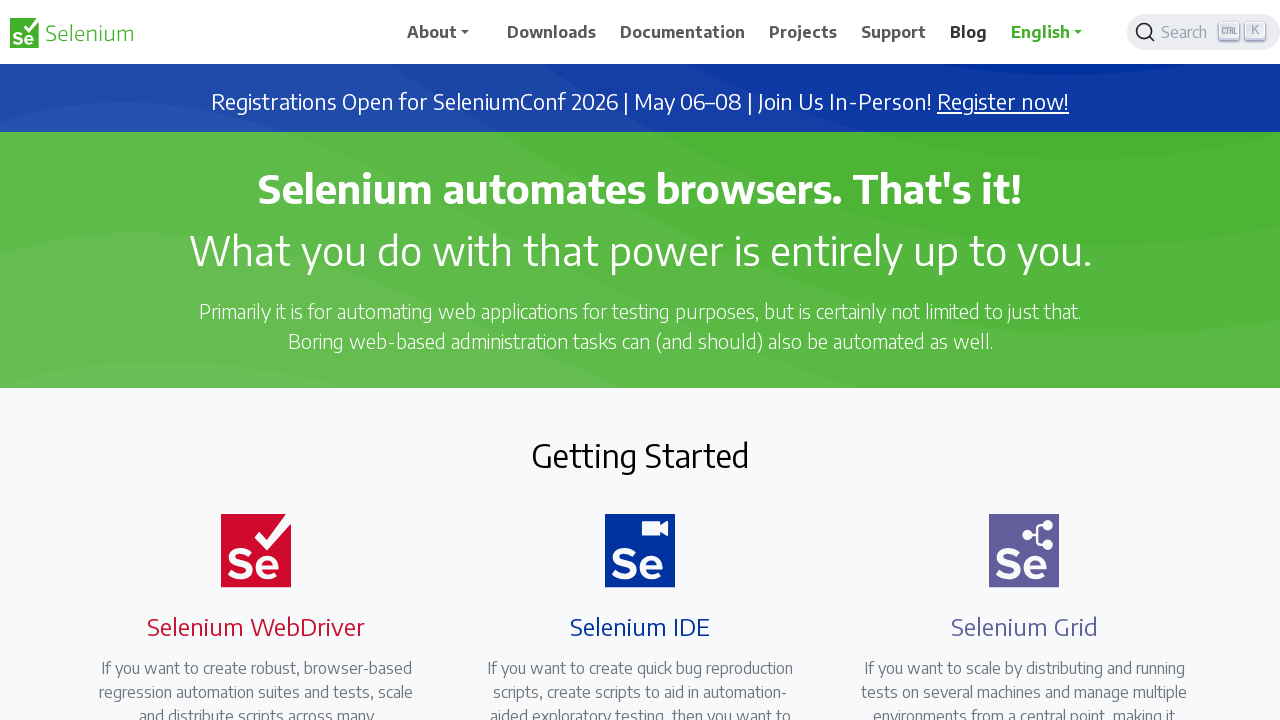